Tests radio button functionality by navigating to the Radio Buttons page, selecting a favorite color (Red) and sport (Football), and verifying the selections are properly made.

Starting URL: https://practice.cydeo.com/

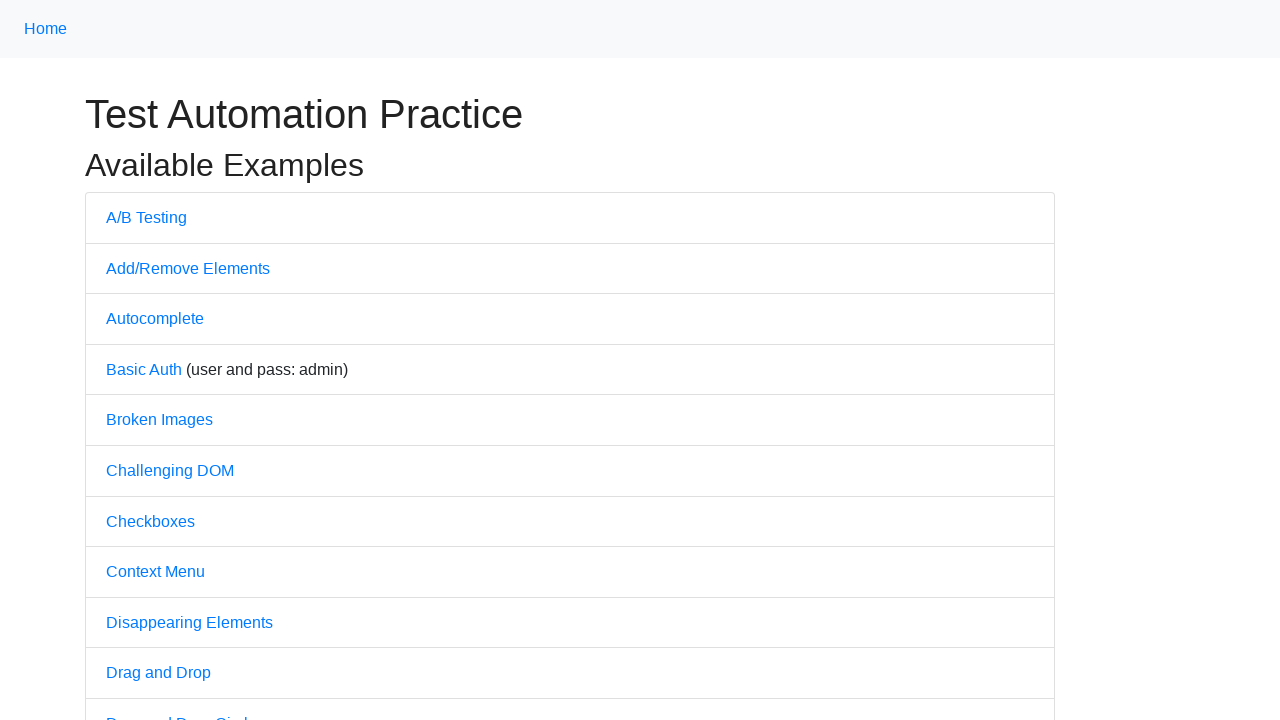

Navigated to the practice website
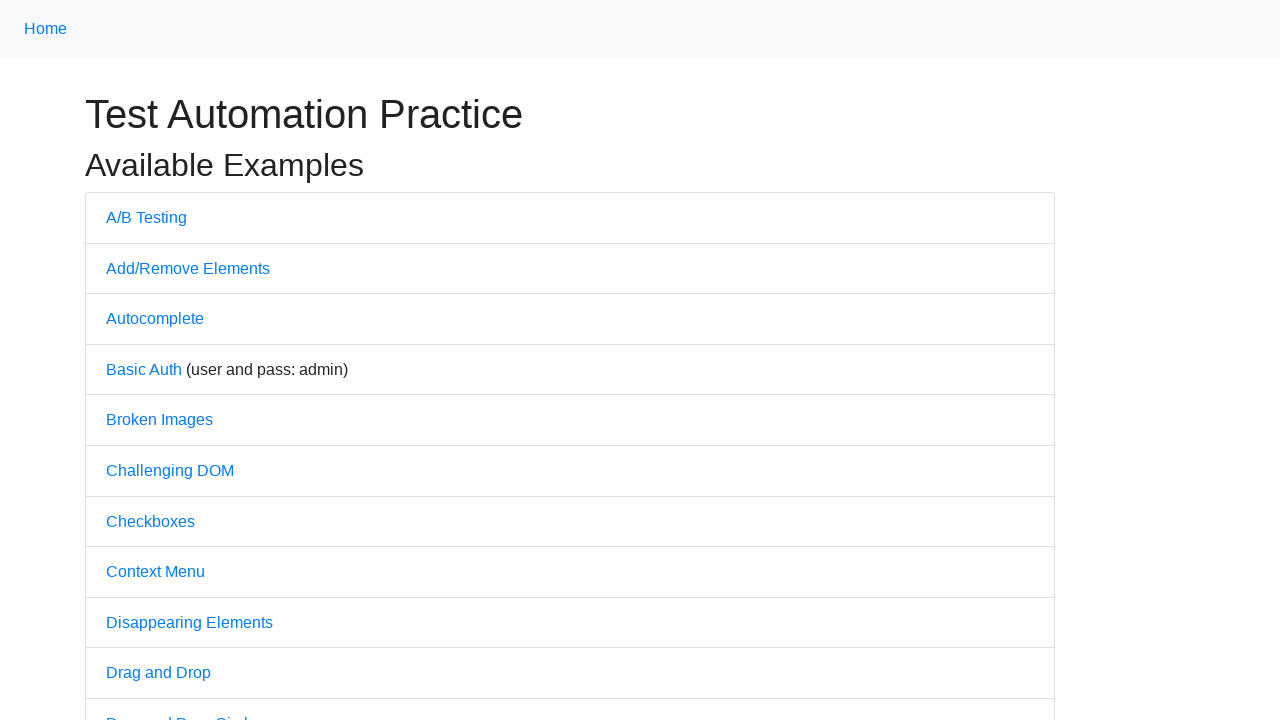

Clicked on Radio Buttons link at (156, 360) on text=Radio
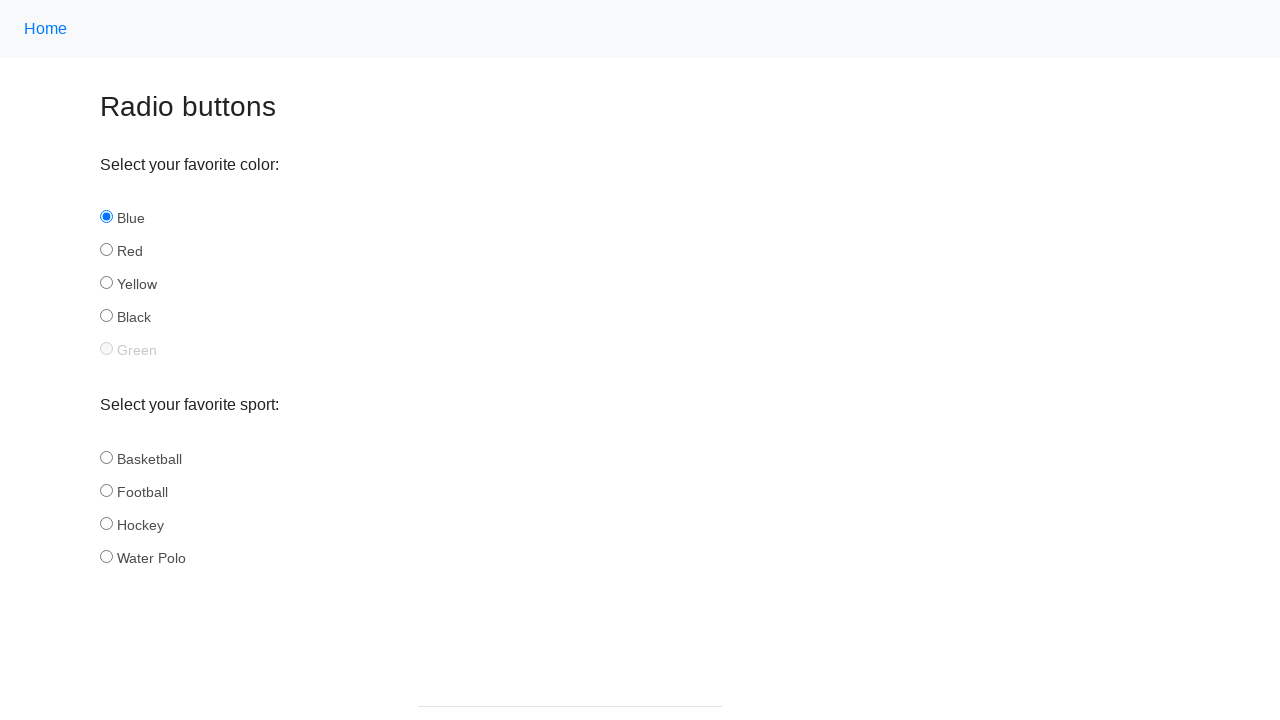

Verified page title contains 'Radio buttons'
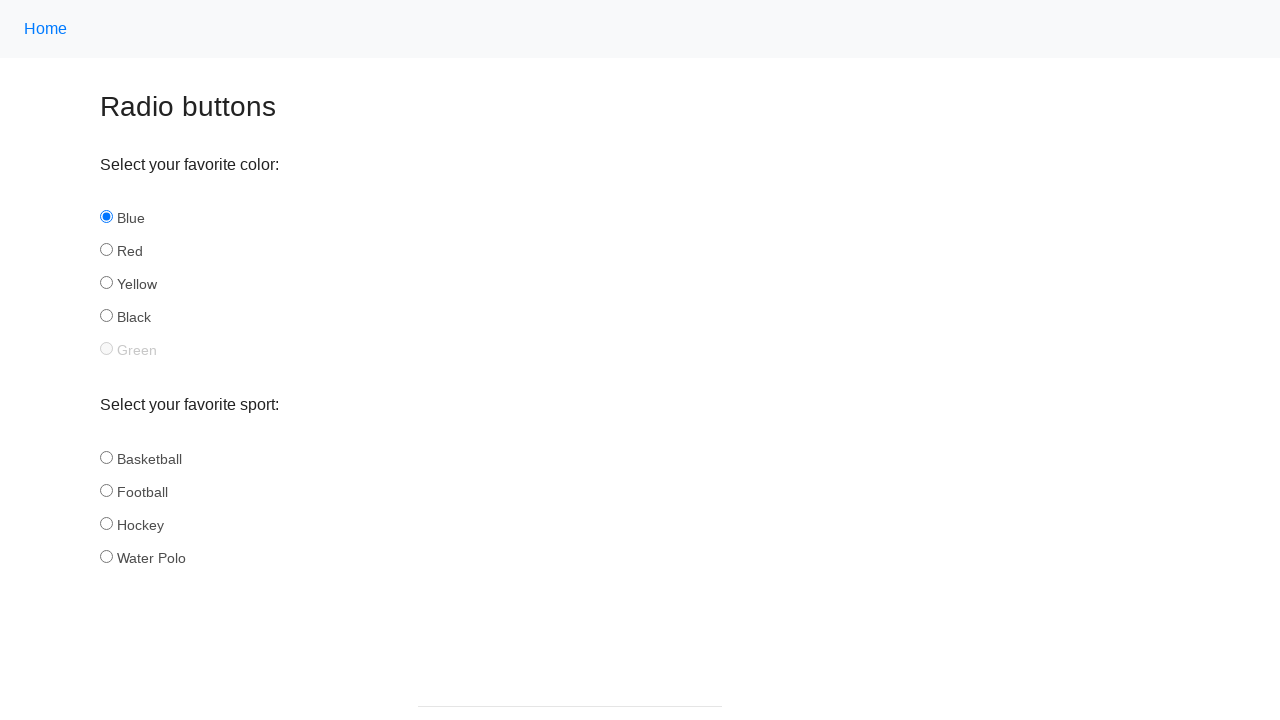

Selected Red as favorite color at (106, 250) on #red
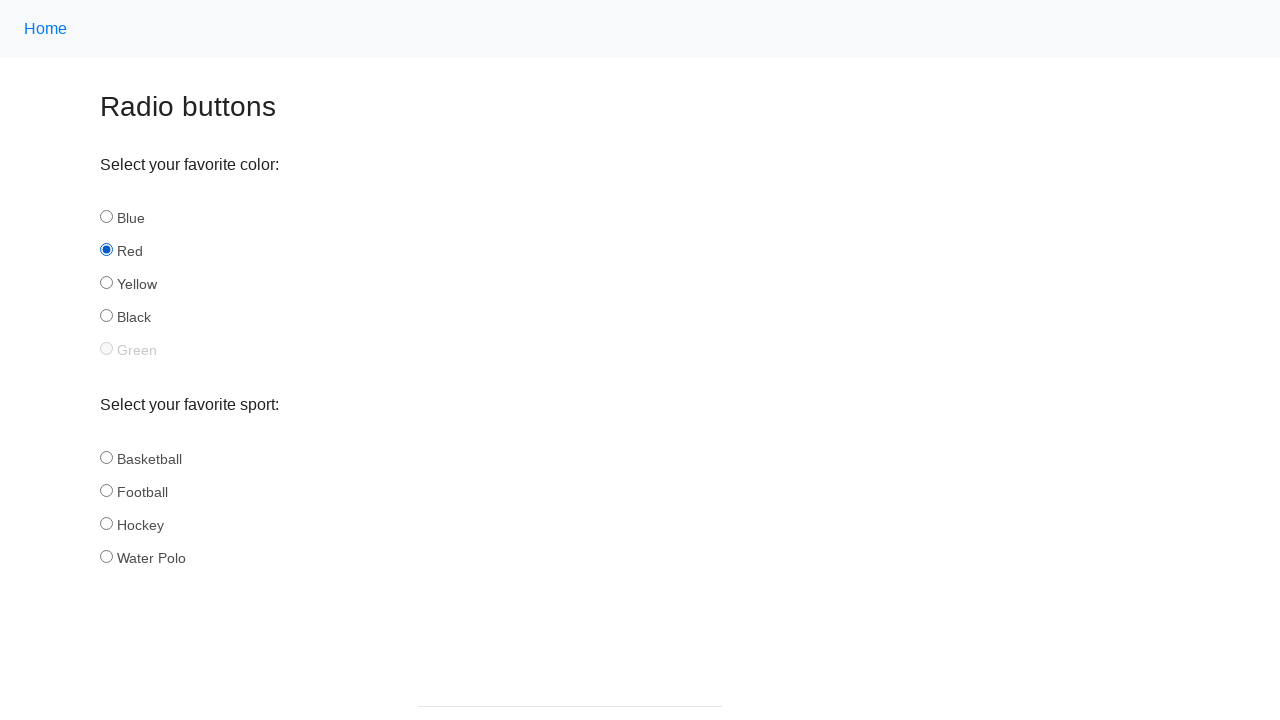

Verified Red radio button is checked
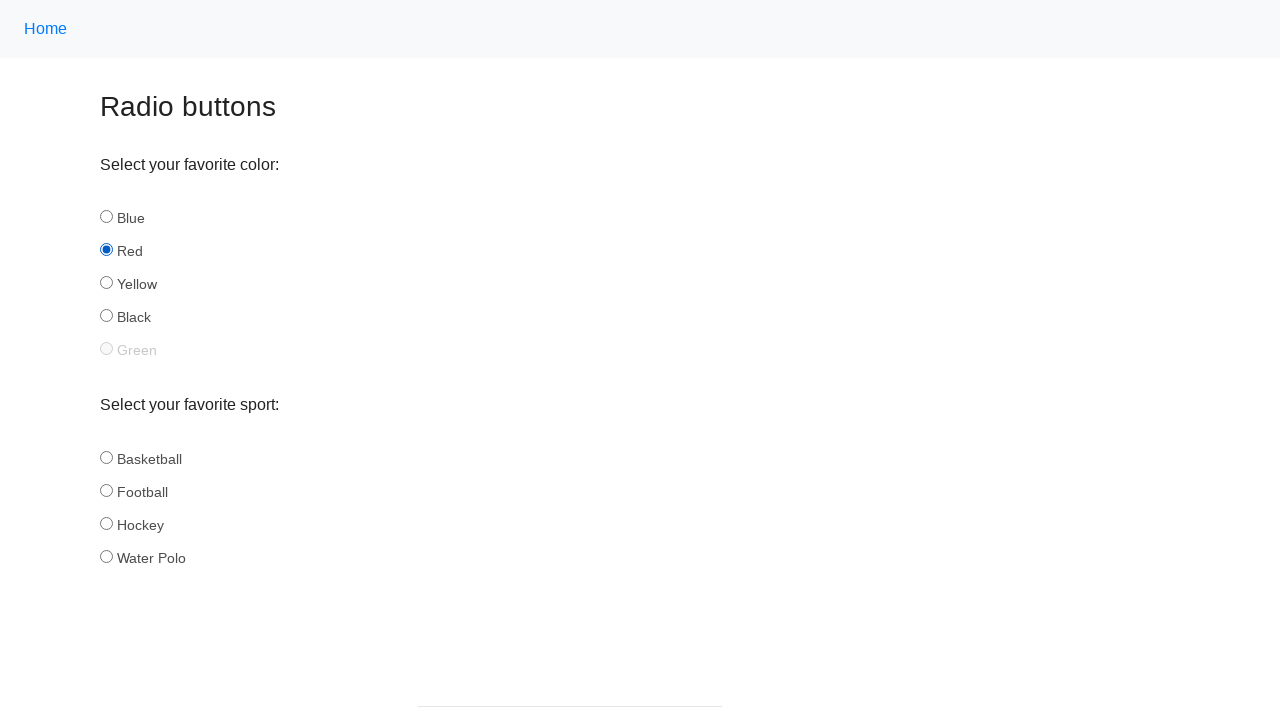

Selected Football as favorite sport at (106, 490) on #football
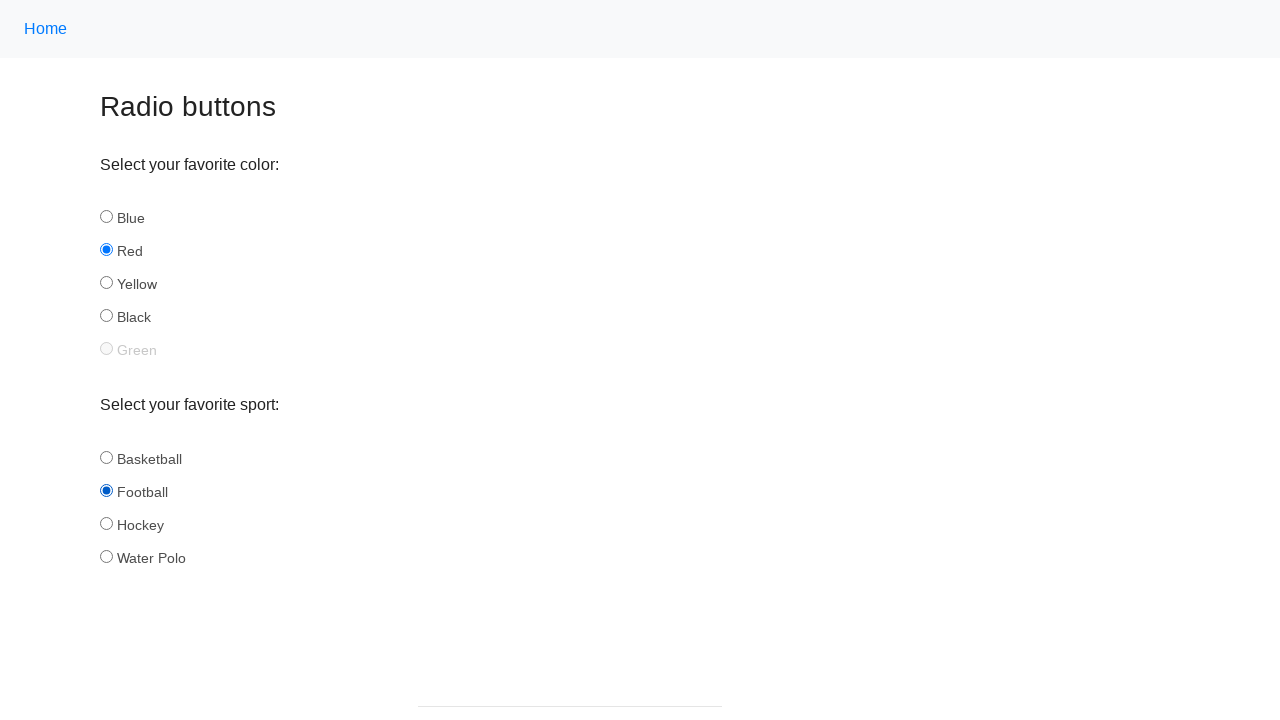

Verified Football radio button is checked
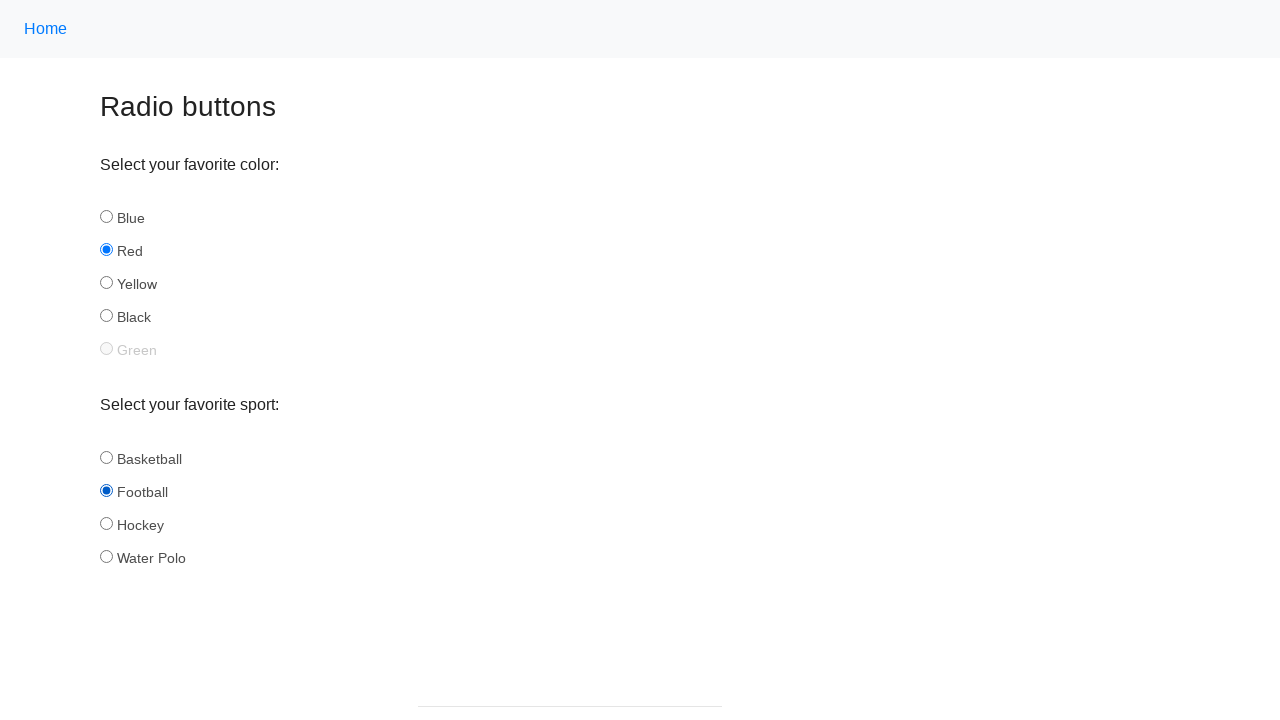

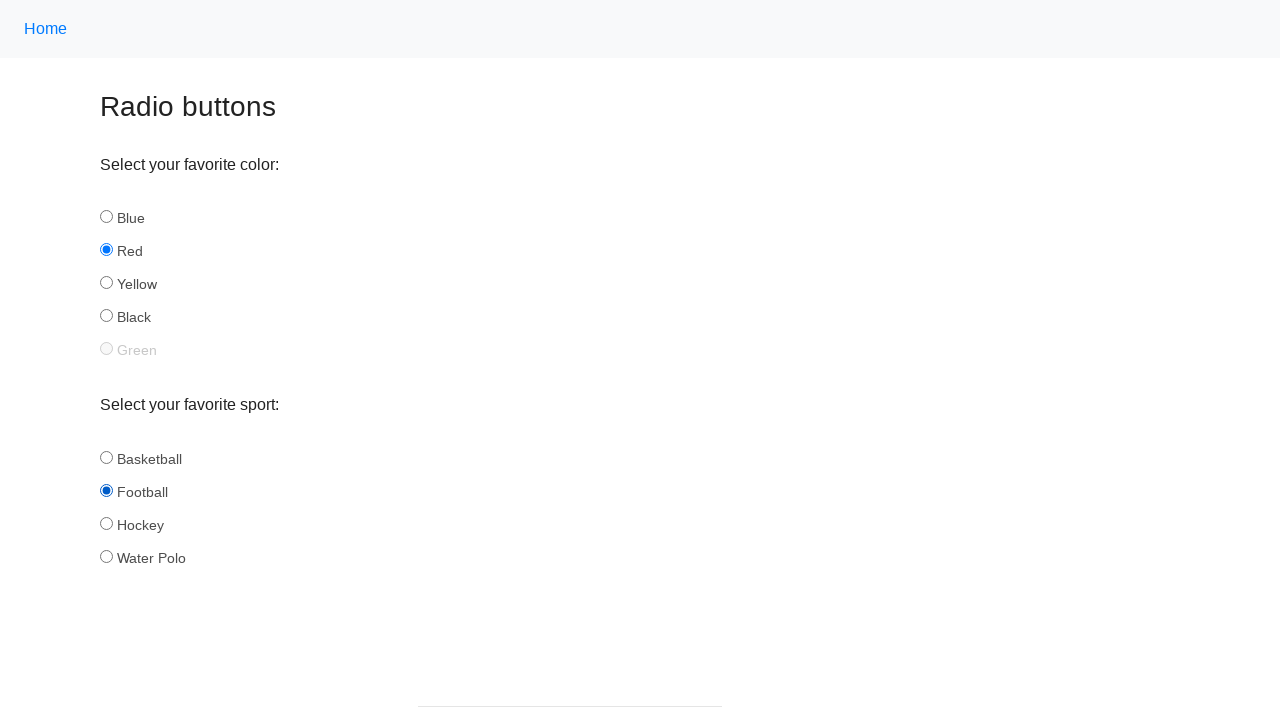